Tests radio button selection on a registration form by selecting the gender option

Starting URL: https://demo.automationtesting.in/Register.html

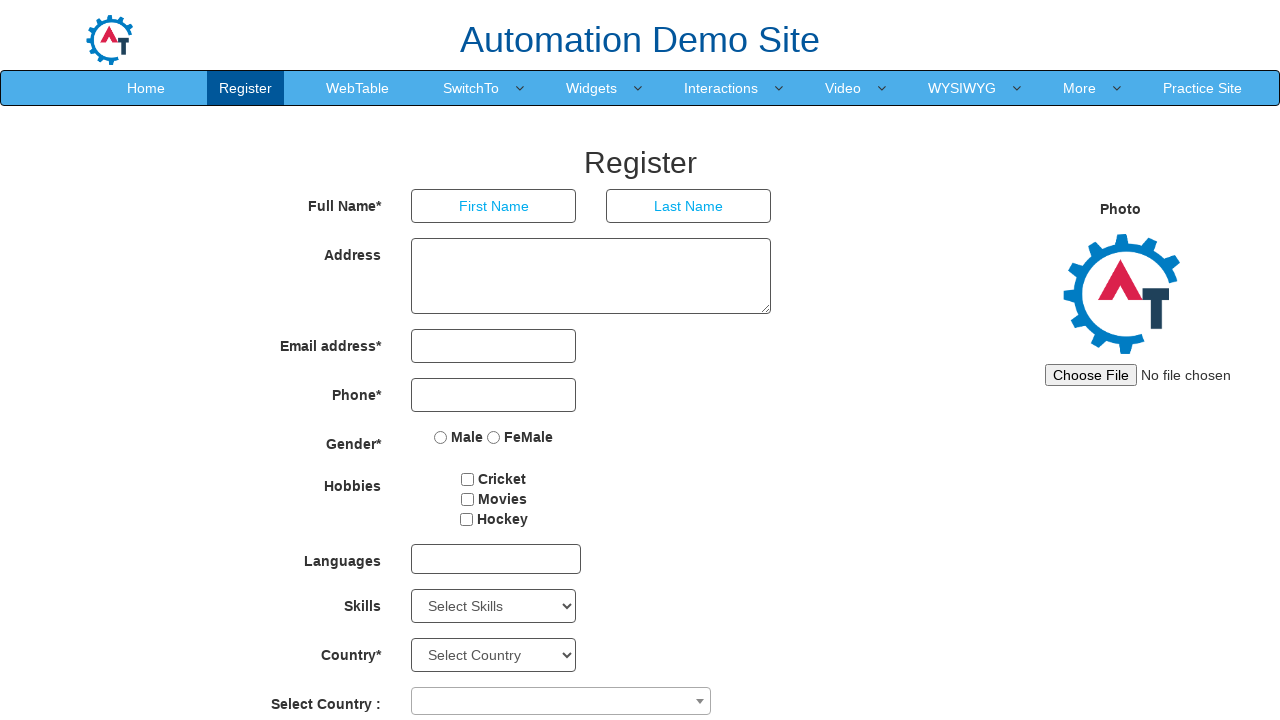

Navigated to registration form page
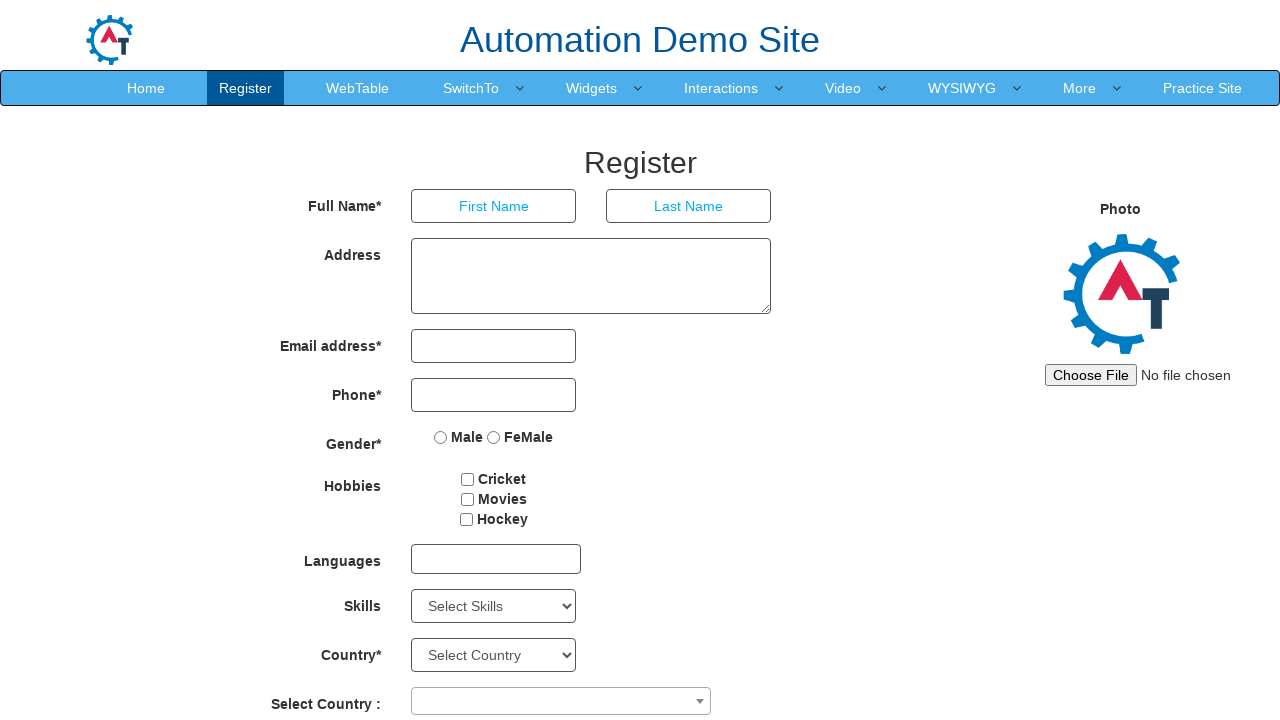

Selected FeMale radio button on registration form at (494, 437) on input[name='radiooptions'][value='FeMale']
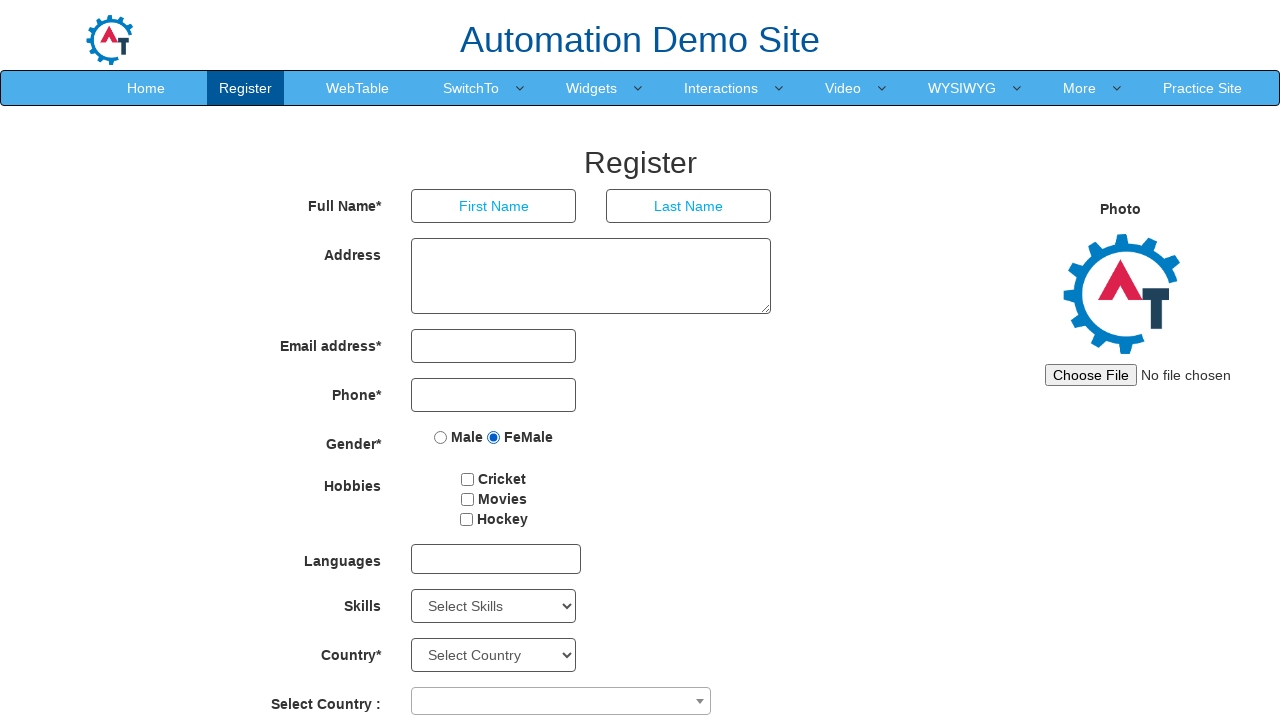

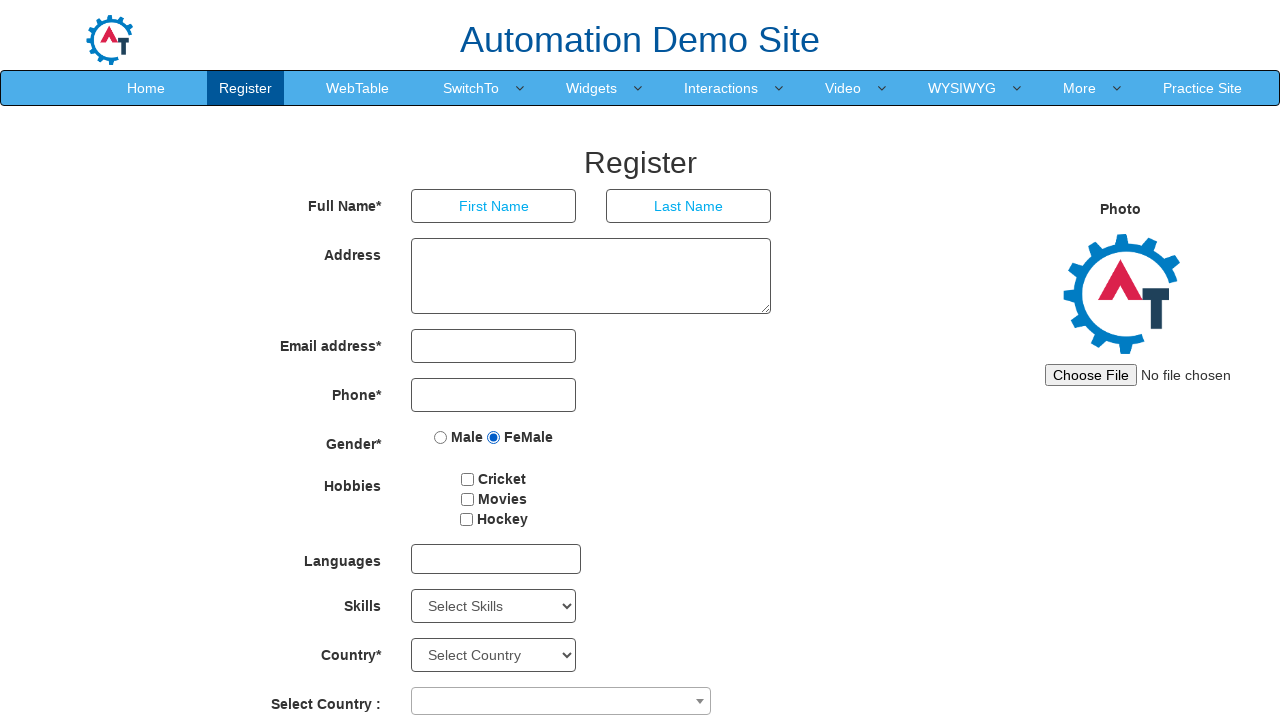